Tests browser window handling by clicking a button that opens a new tab, then switching between the original window and the new tab.

Starting URL: https://demoqa.com/browser-windows

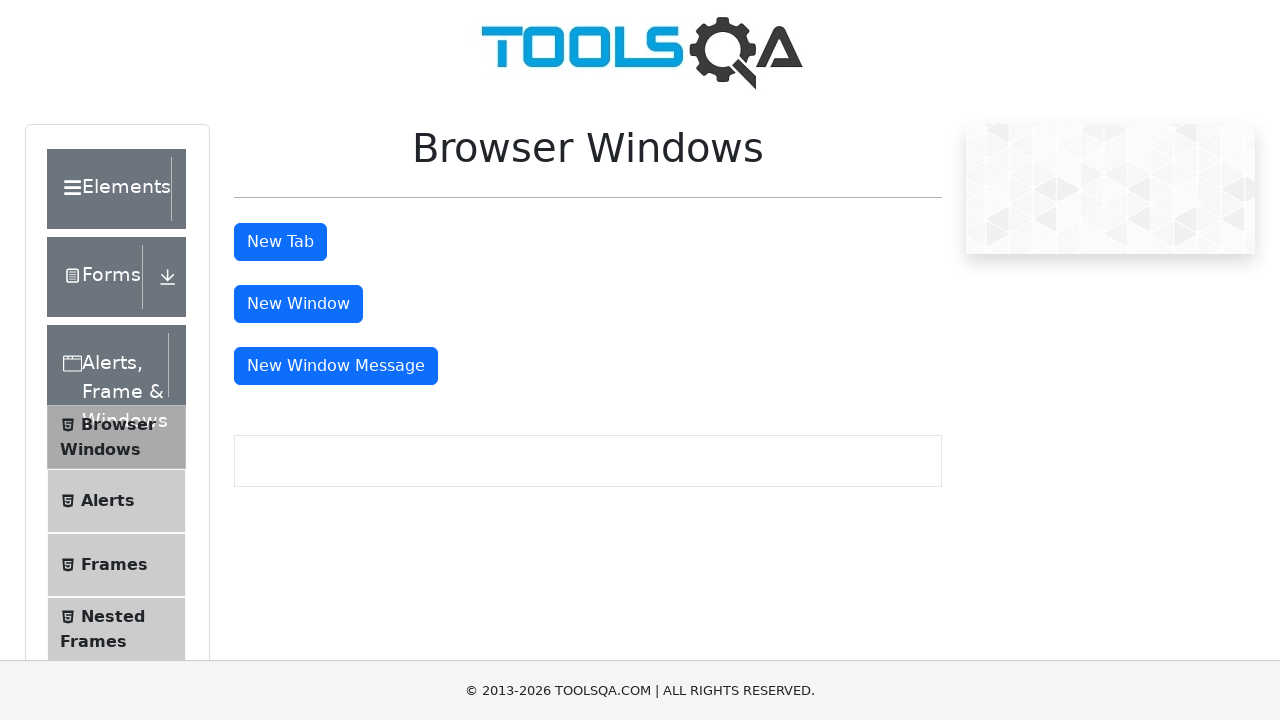

Clicked 'New Tab' button to open a new browser tab at (280, 242) on button#tabButton
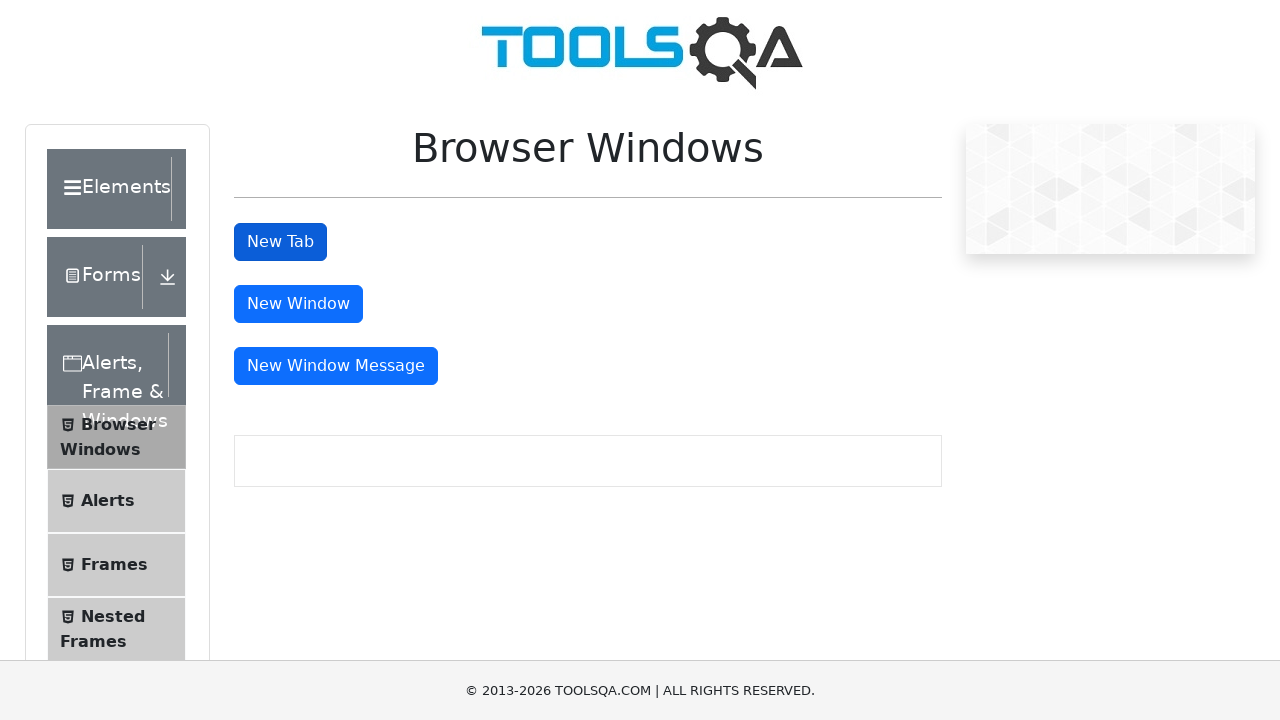

Waited 1000ms for new tab to open
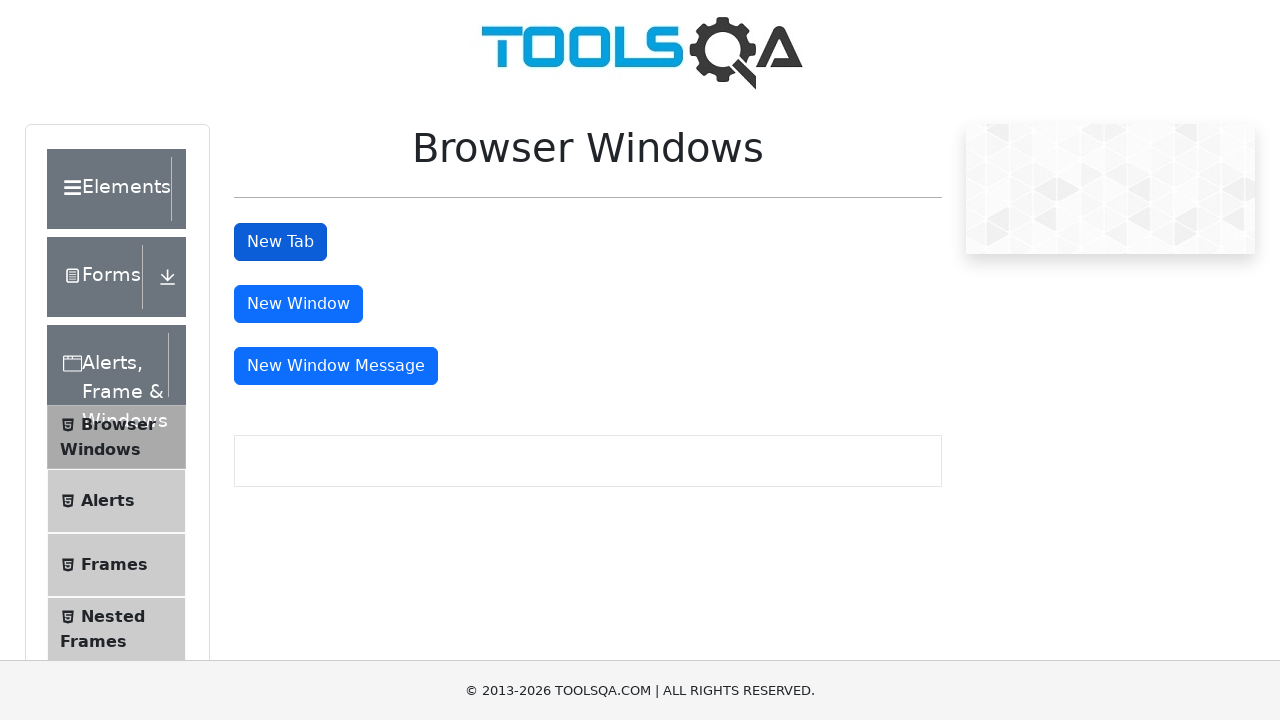

Retrieved all pages from context
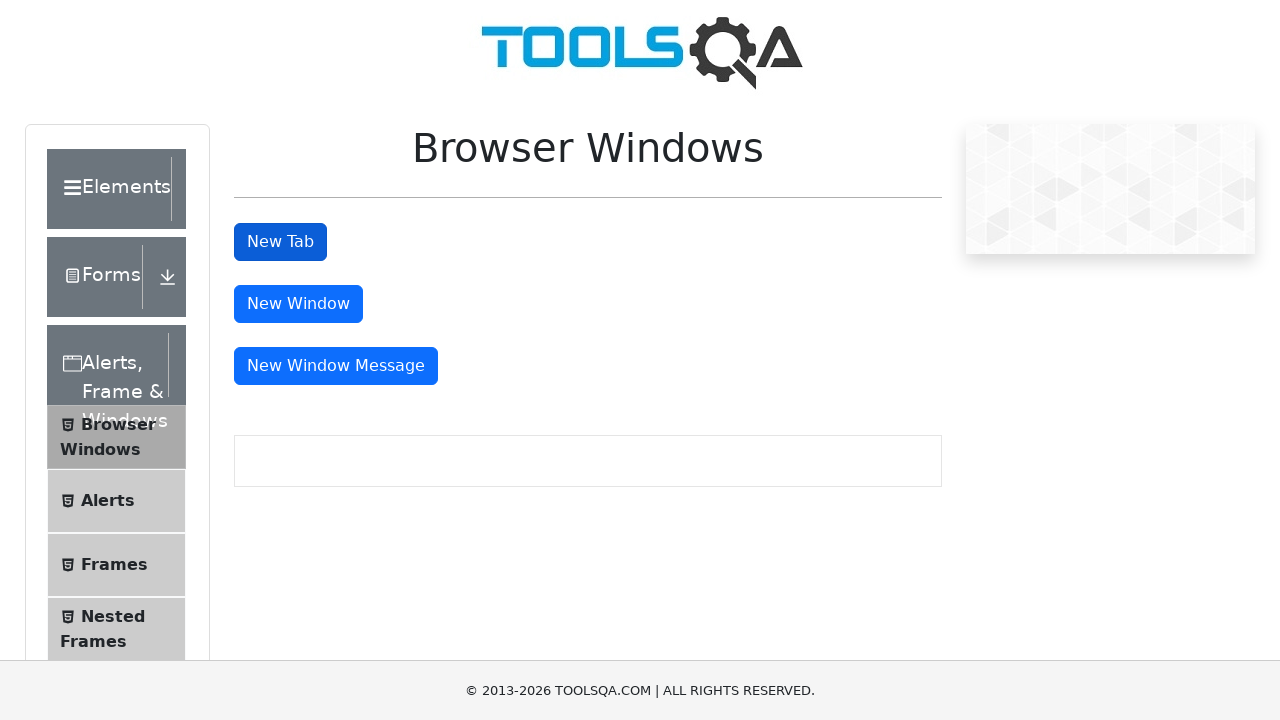

Switched to new tab and brought it to front
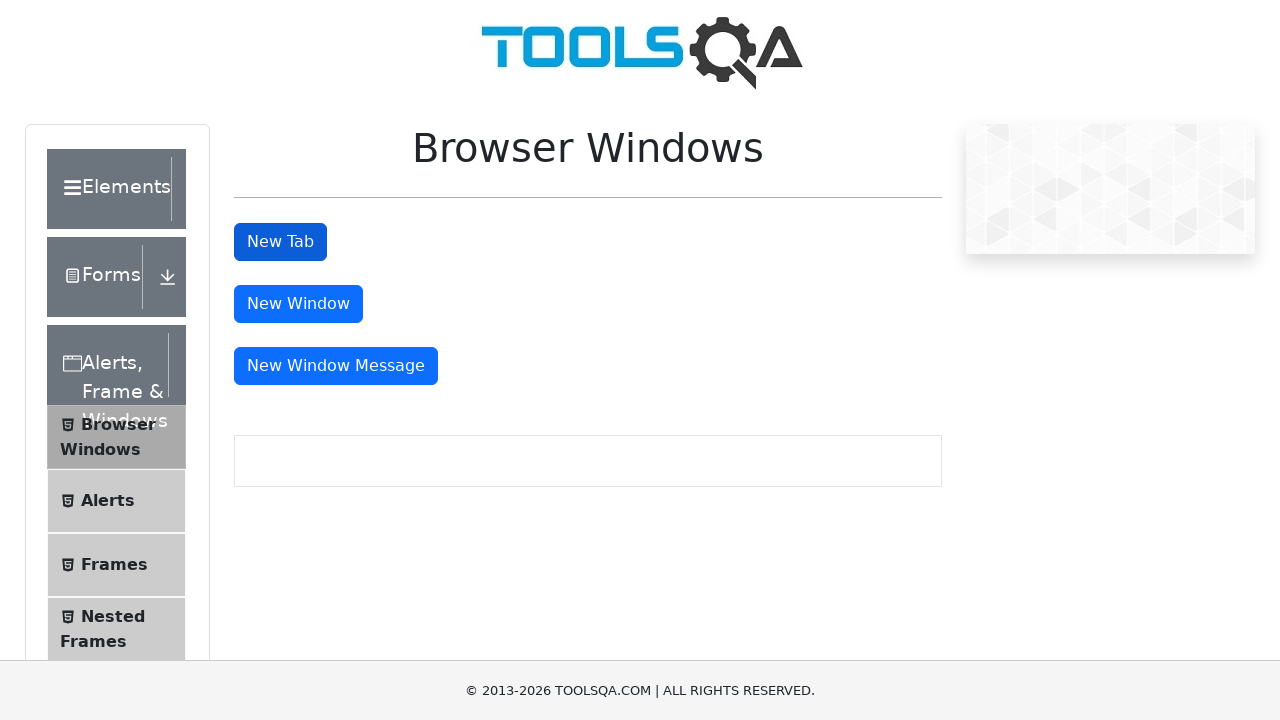

Waited for new tab page load state to complete
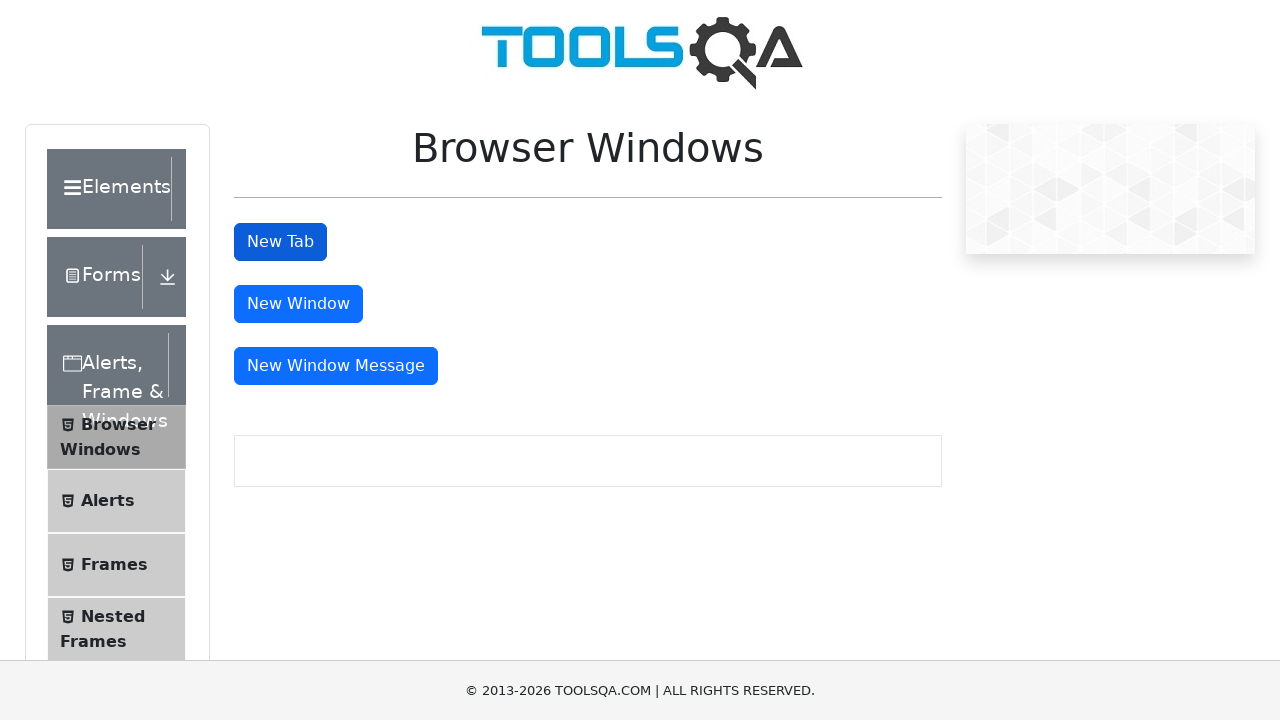

Waited 1000ms before switching back to original tab
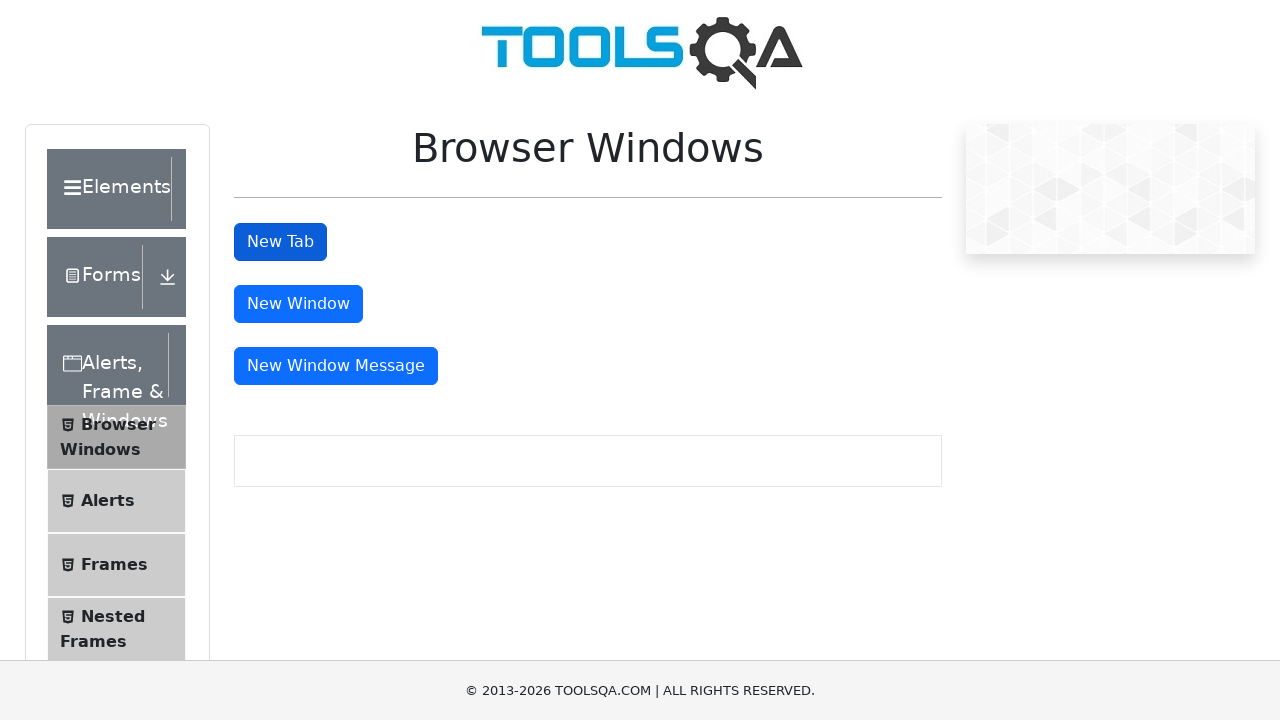

Switched back to original tab and brought it to front
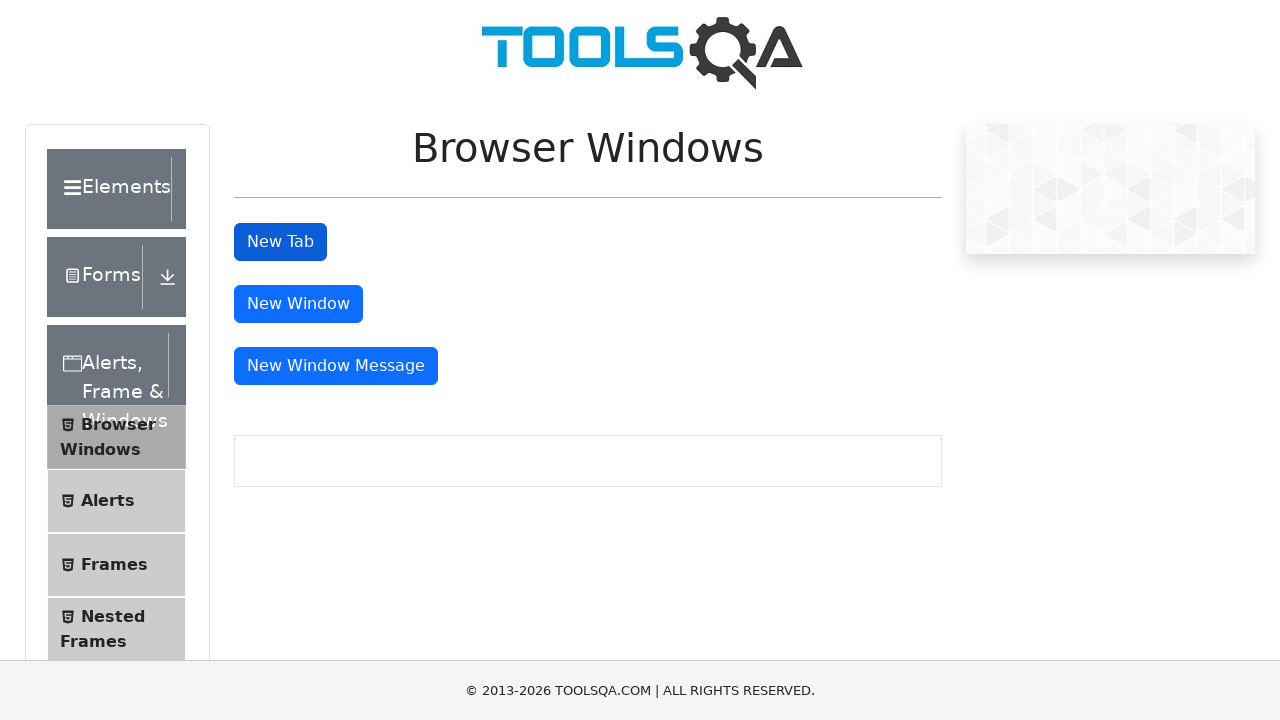

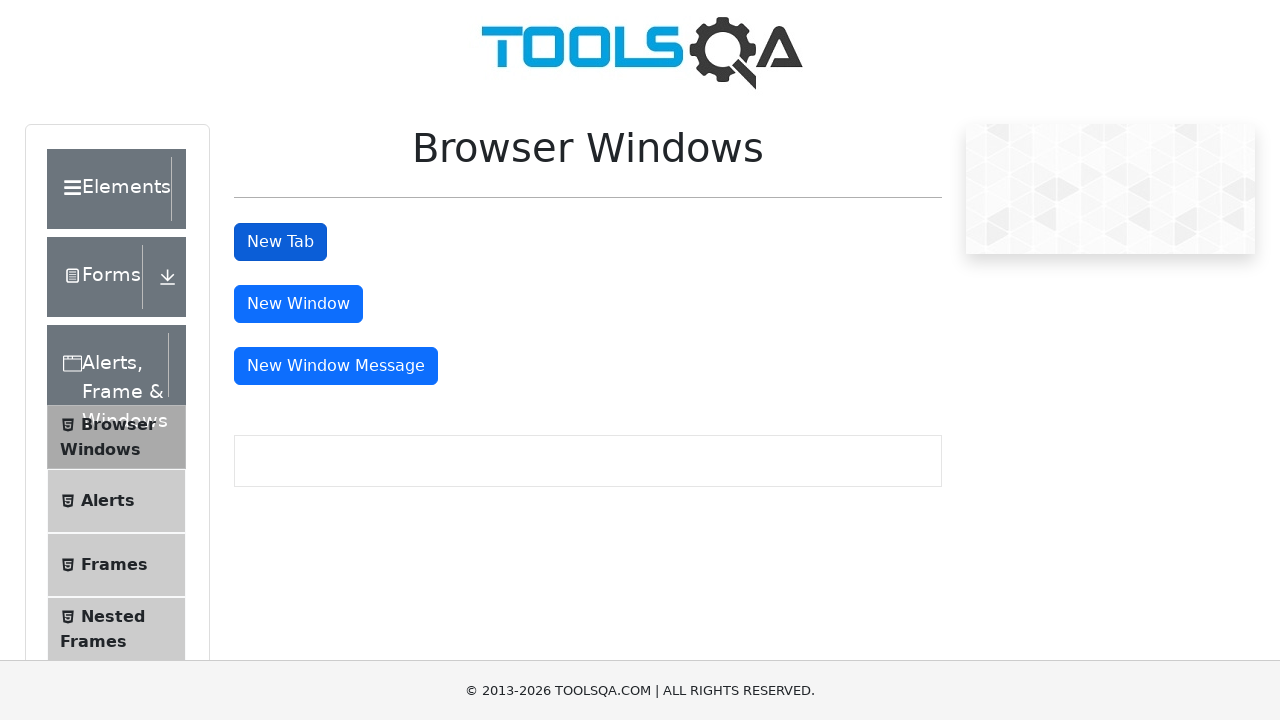